Tests search functionality on Cocoon Vietnam website by clicking the search button, entering a keyword "tẩy" (cleansing/makeup remover), and verifying that related product suggestions appear.

Starting URL: https://cocoonvietnam.com/

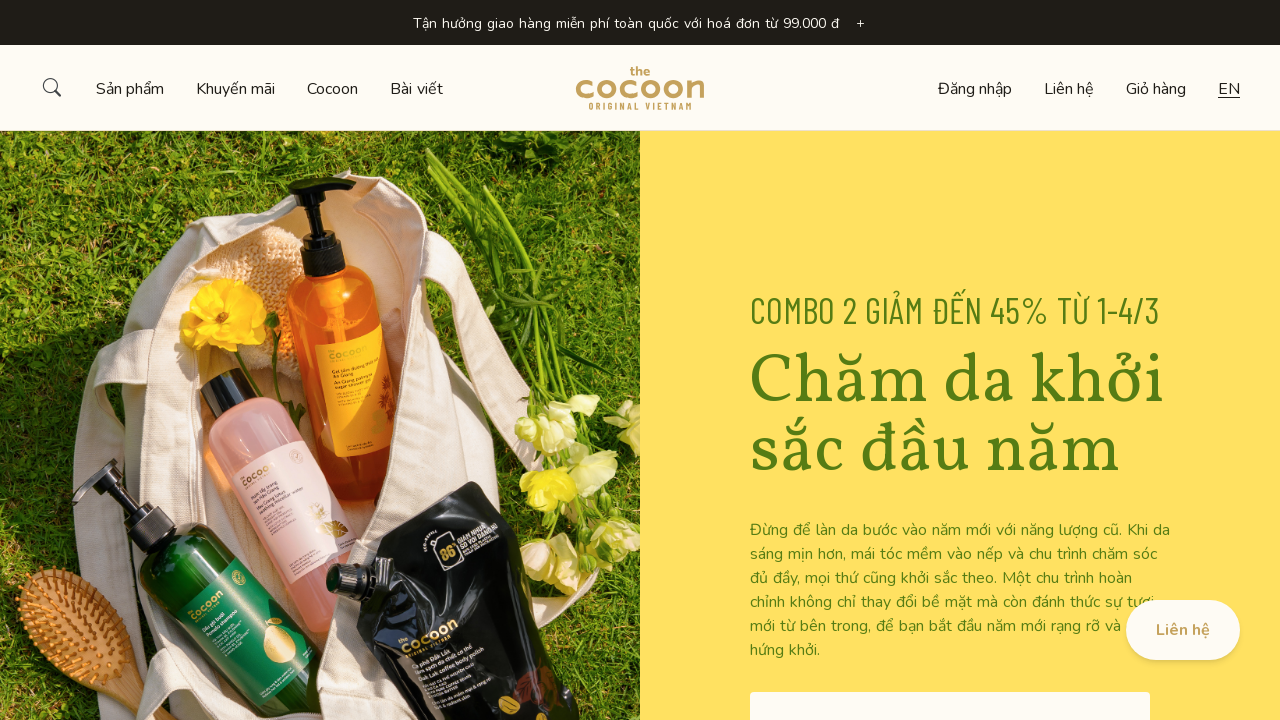

Clicked search button to open search input at (52, 88) on xpath=//*[@id='navbar']/div[3]/nav/div[1]/div/div
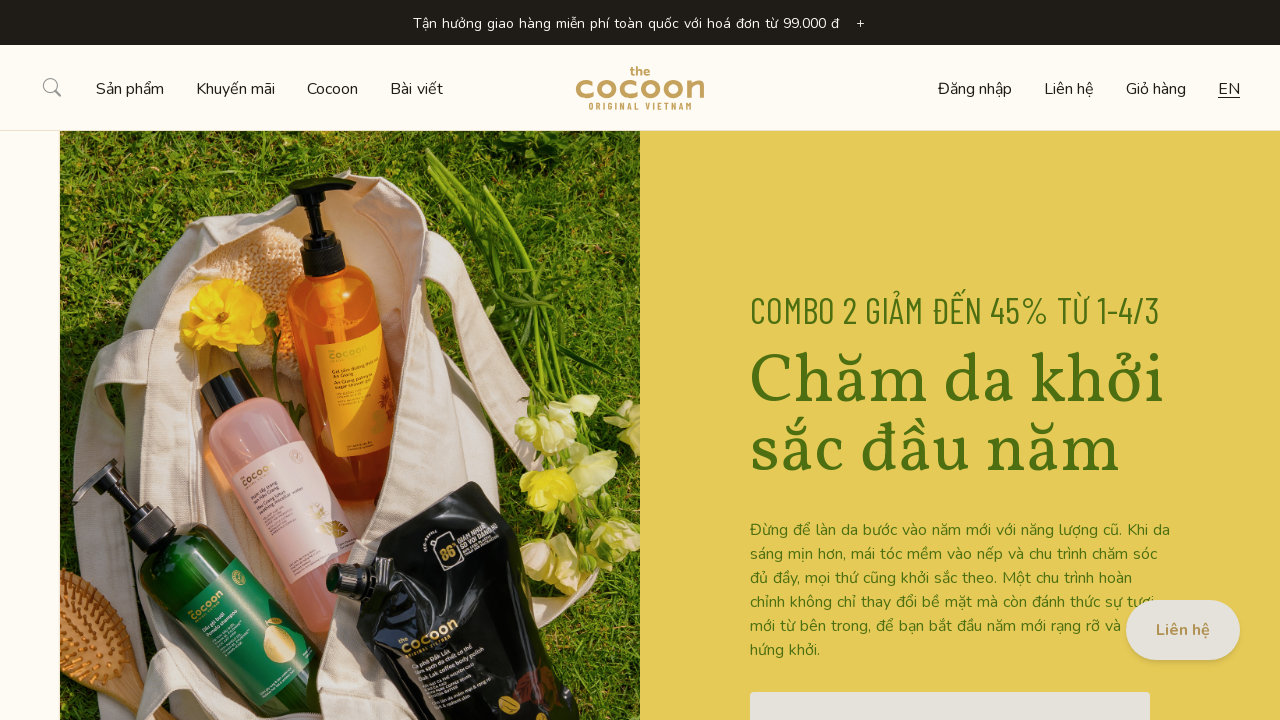

Waited for search input field to appear
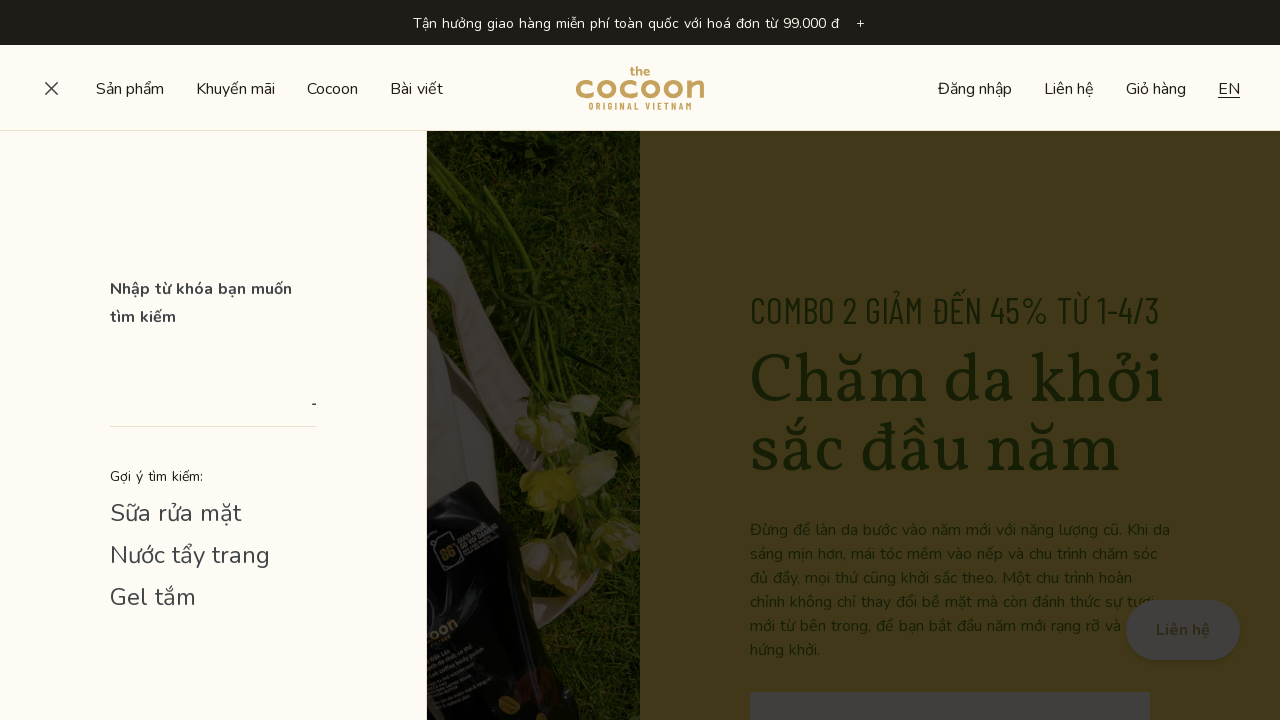

Entered search keyword 'tẩy' (cleansing/makeup remover) into search field on #__layout > div > header > div:nth-child(2) > div.hidden.lg\:block > nav > div:n
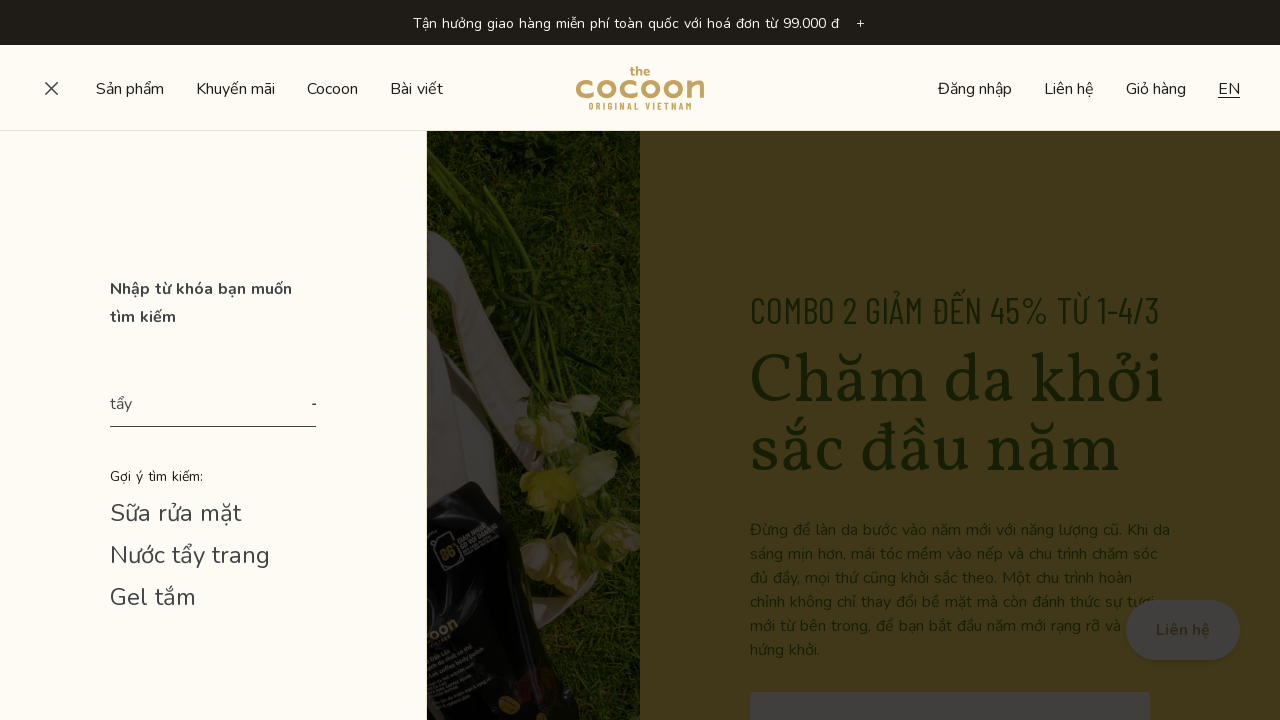

Waited for search results and product suggestions to load
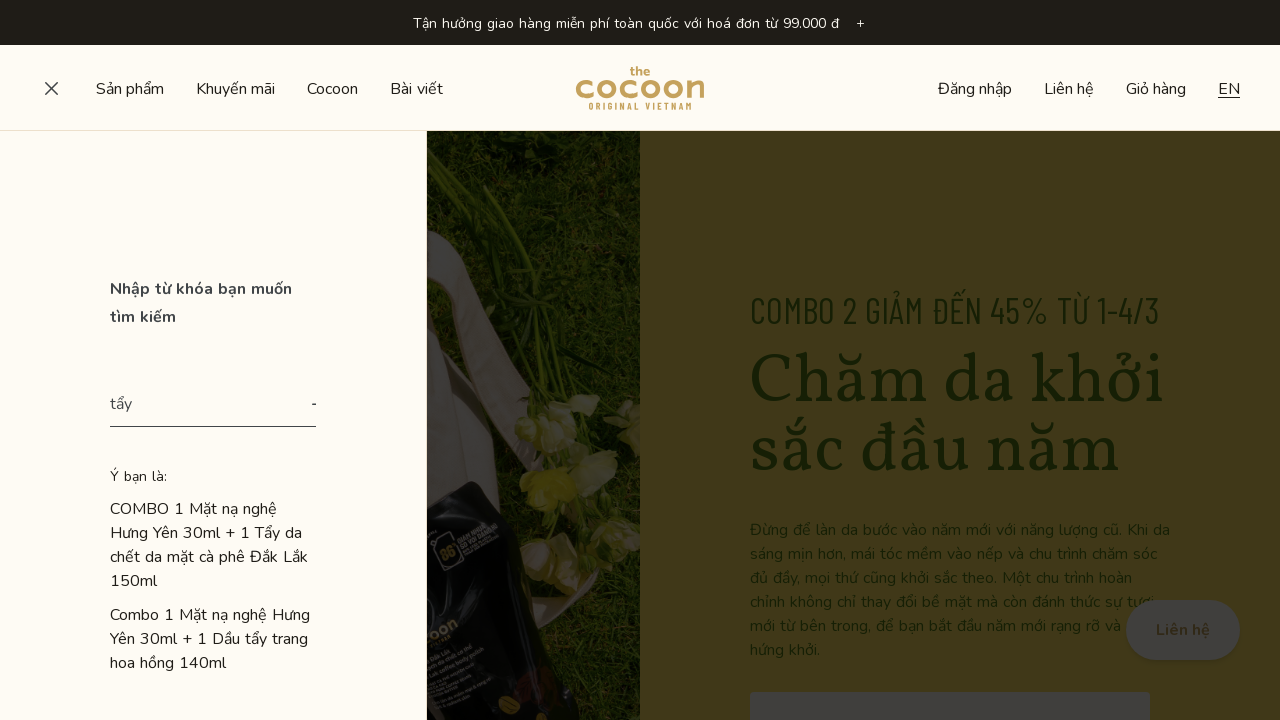

Verified that search suggestions for 'tẩy' appear on Cocoon Vietnam website
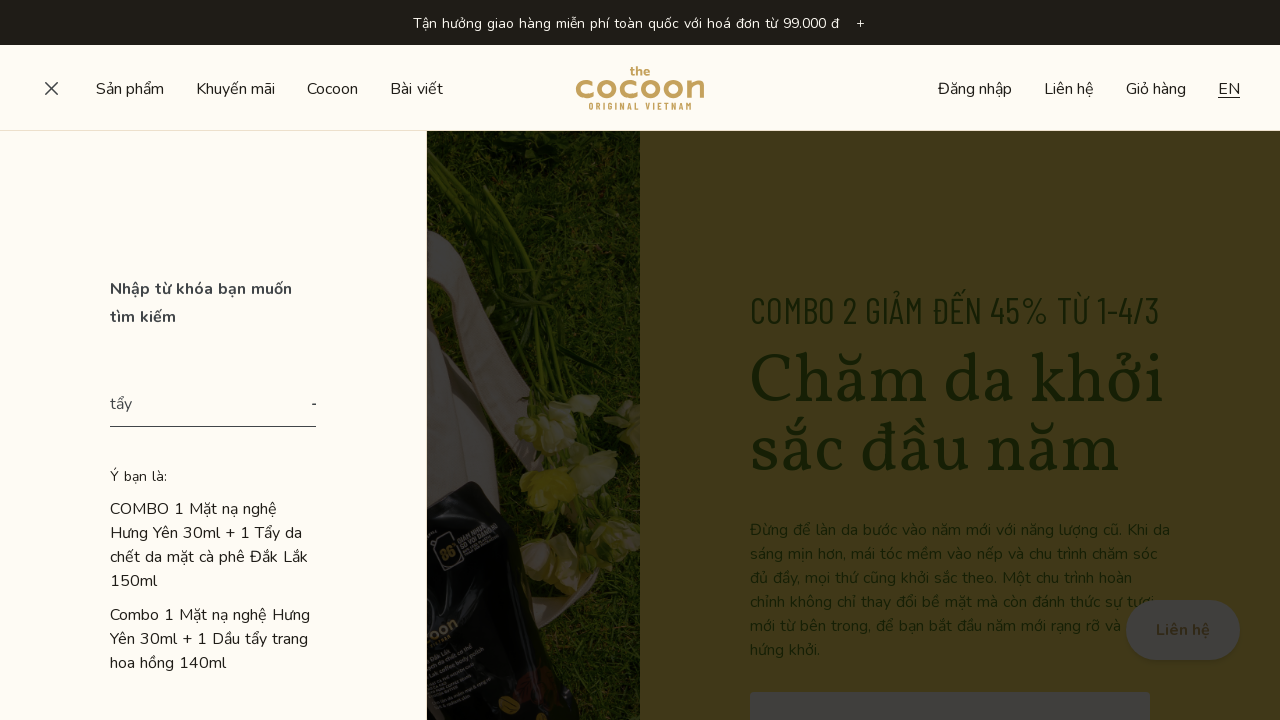

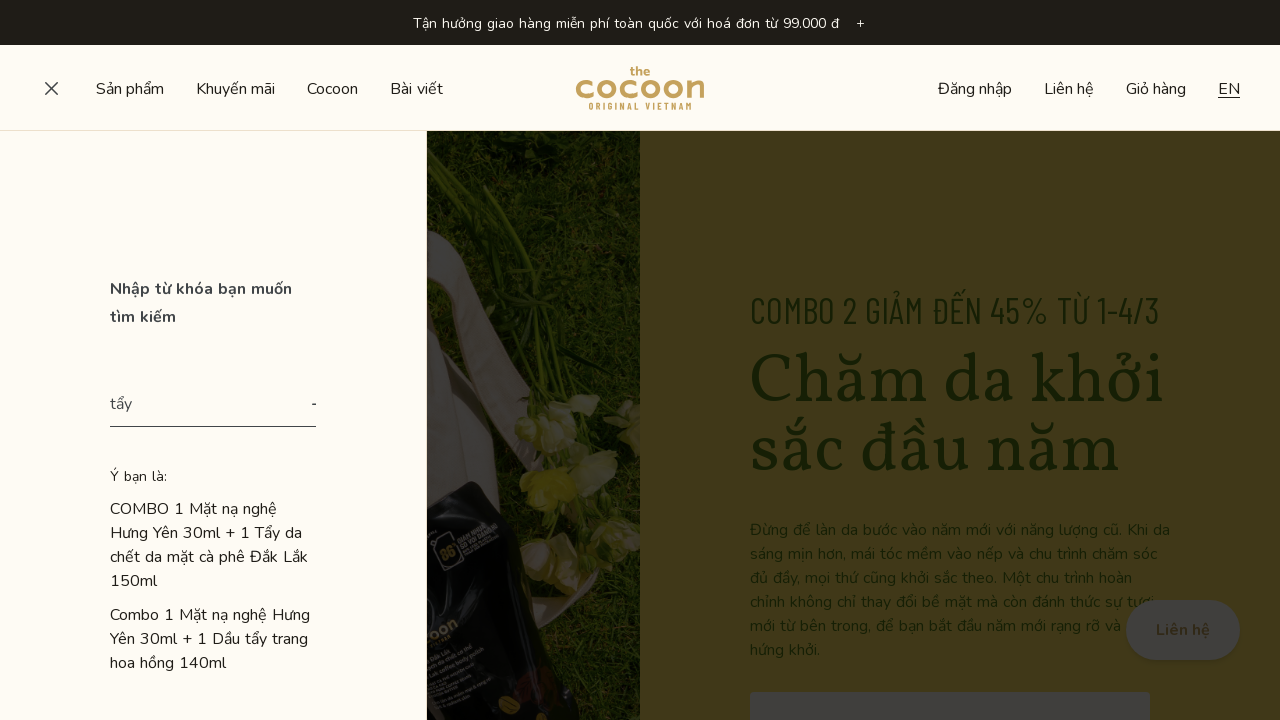